Tests selecting each main tab and verifying that it becomes selected

Starting URL: https://www.costcotravel.com/

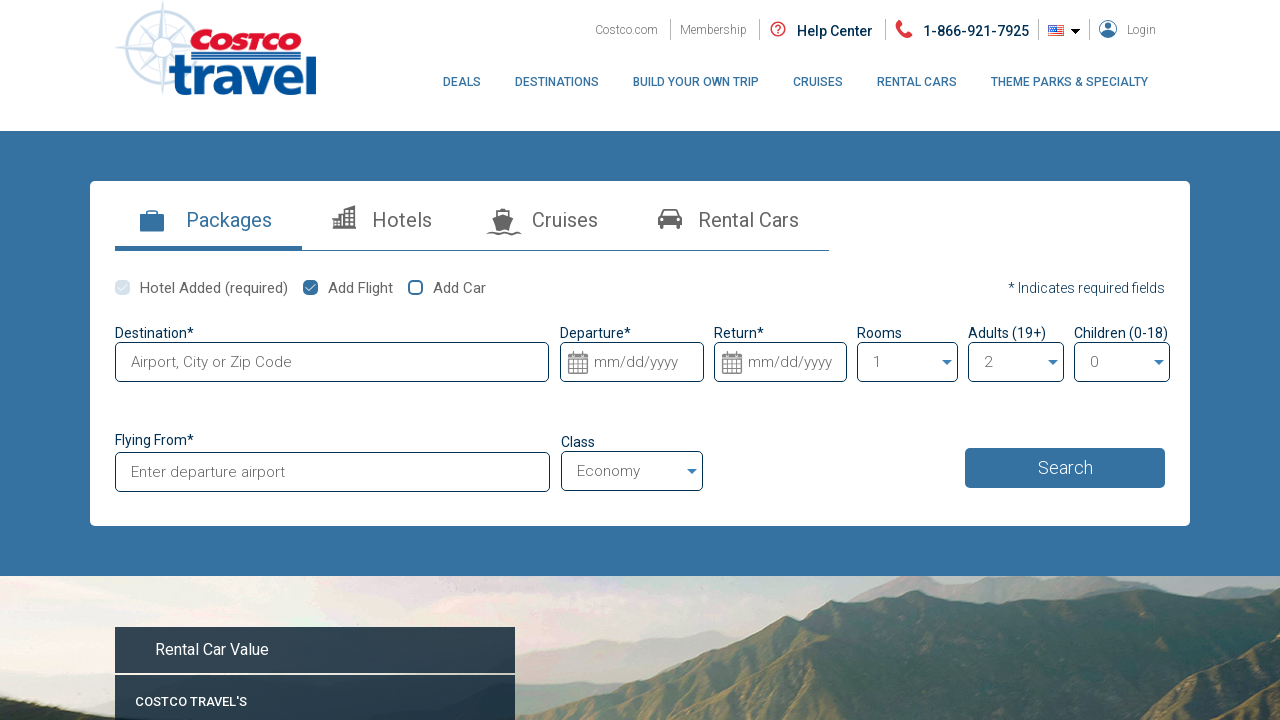

Navigated to Costco Travel homepage
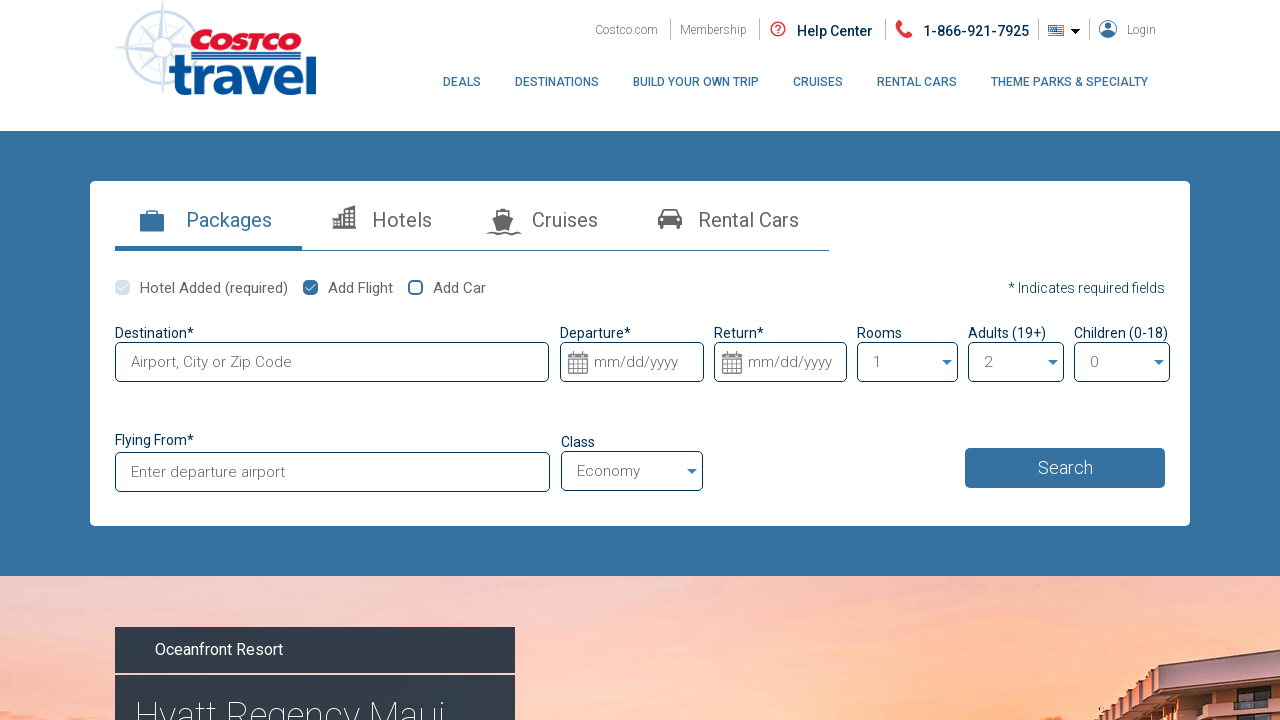

Retrieved all main tabs from tab list
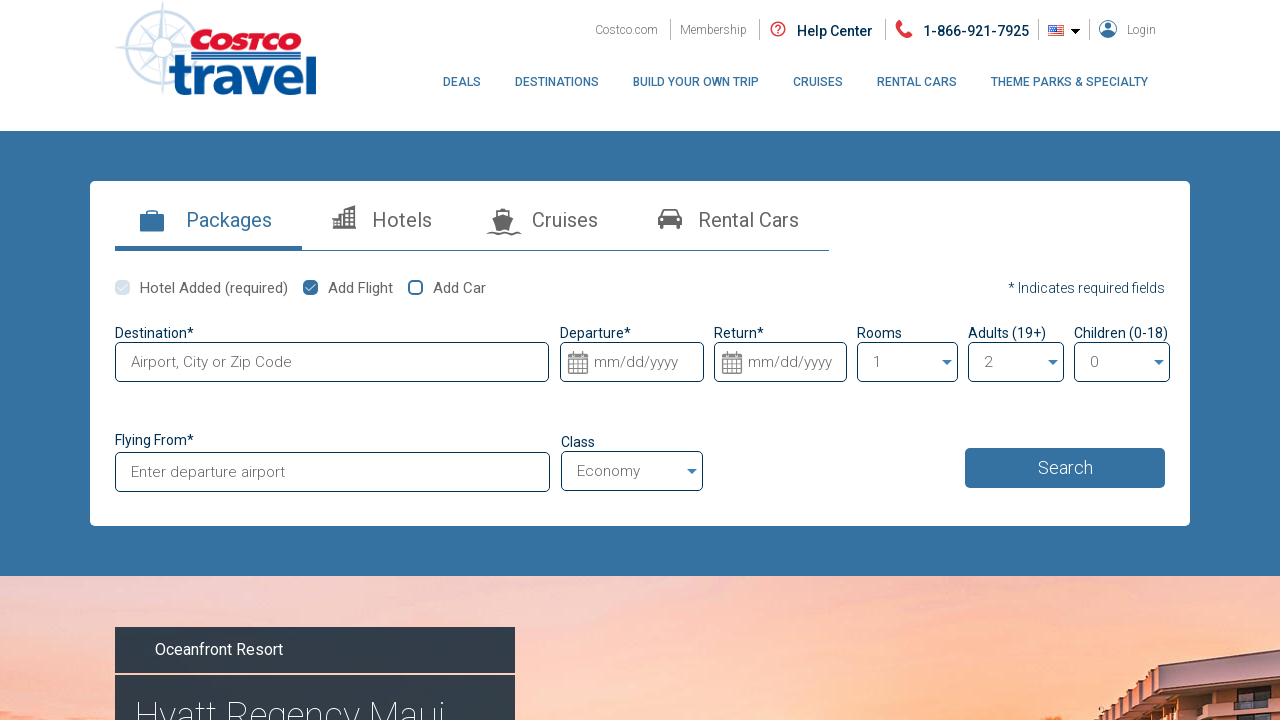

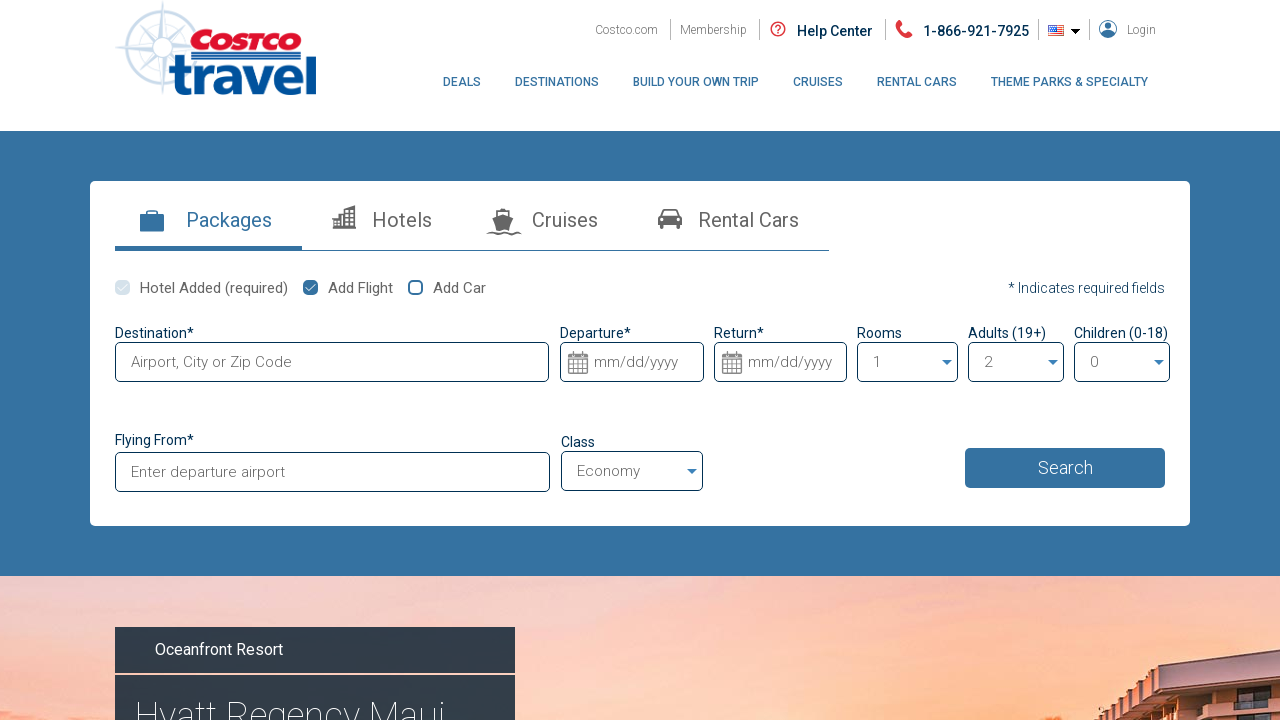